Tests marking all items as completed using the toggle all checkbox

Starting URL: https://demo.playwright.dev/todomvc

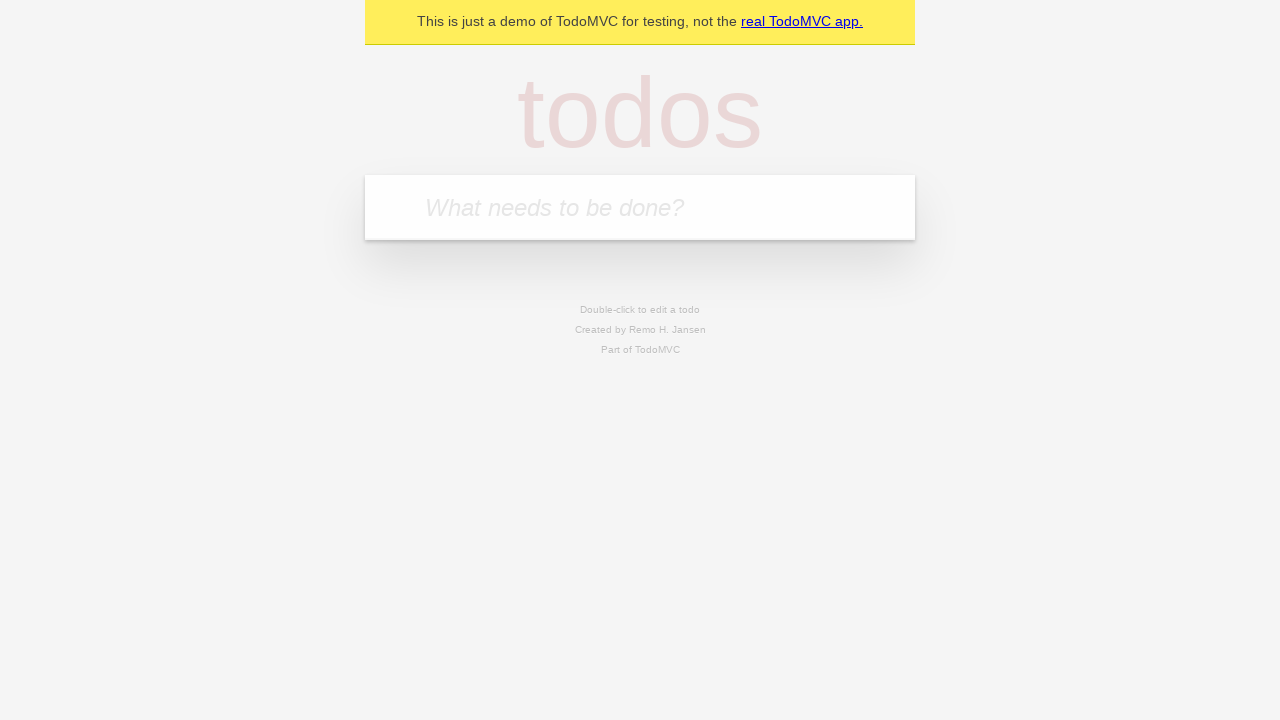

Filled todo input with 'buy some cheese' on internal:attr=[placeholder="What needs to be done?"i]
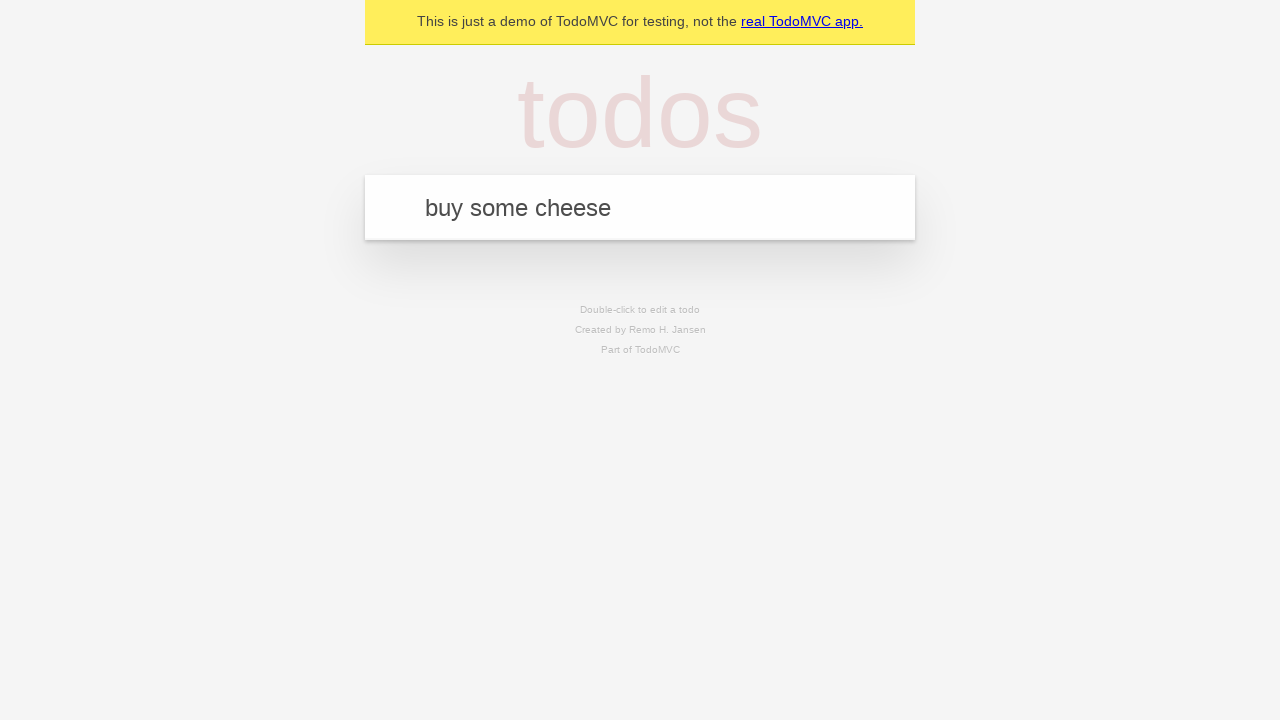

Pressed Enter to create todo 'buy some cheese' on internal:attr=[placeholder="What needs to be done?"i]
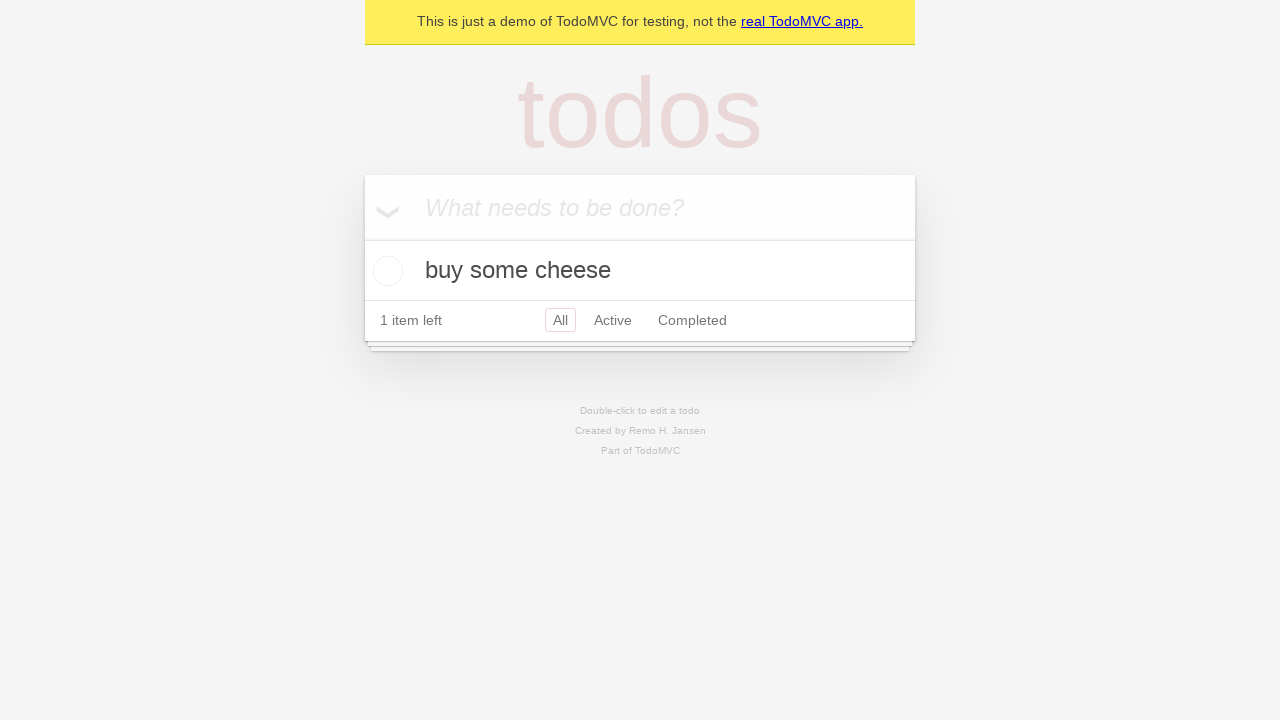

Filled todo input with 'feed the cat' on internal:attr=[placeholder="What needs to be done?"i]
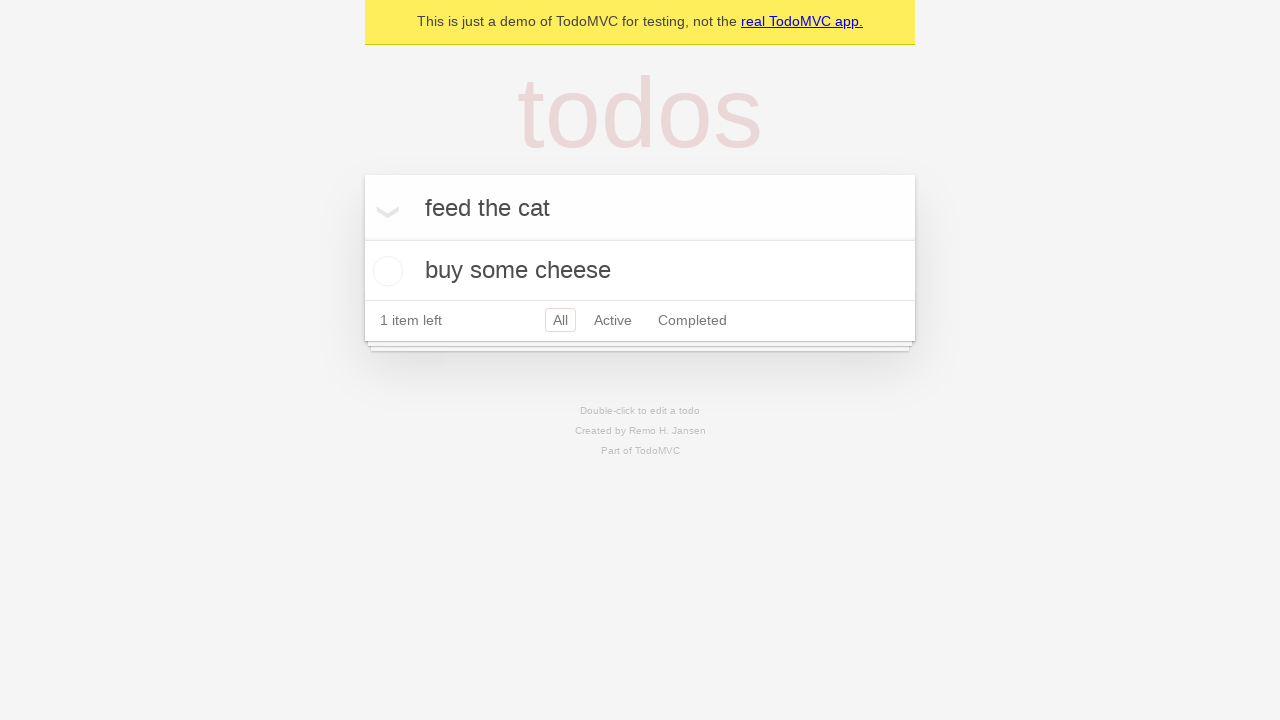

Pressed Enter to create todo 'feed the cat' on internal:attr=[placeholder="What needs to be done?"i]
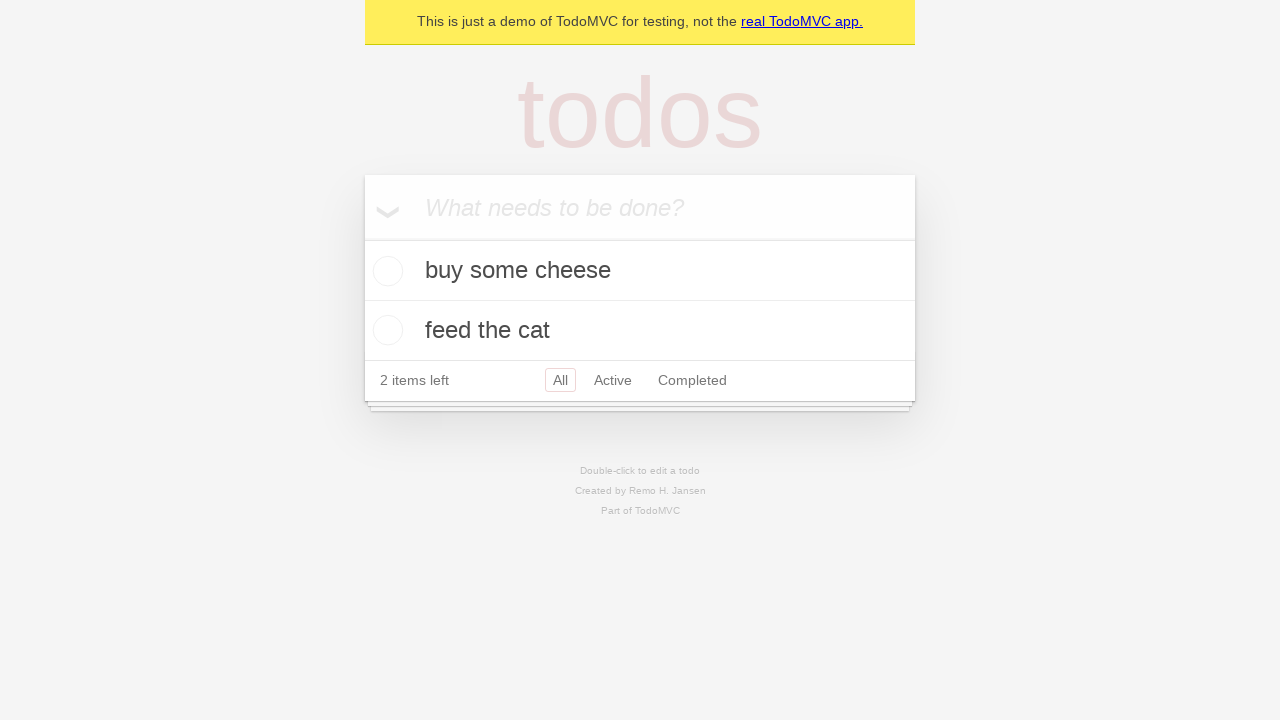

Filled todo input with 'book a doctors appointment' on internal:attr=[placeholder="What needs to be done?"i]
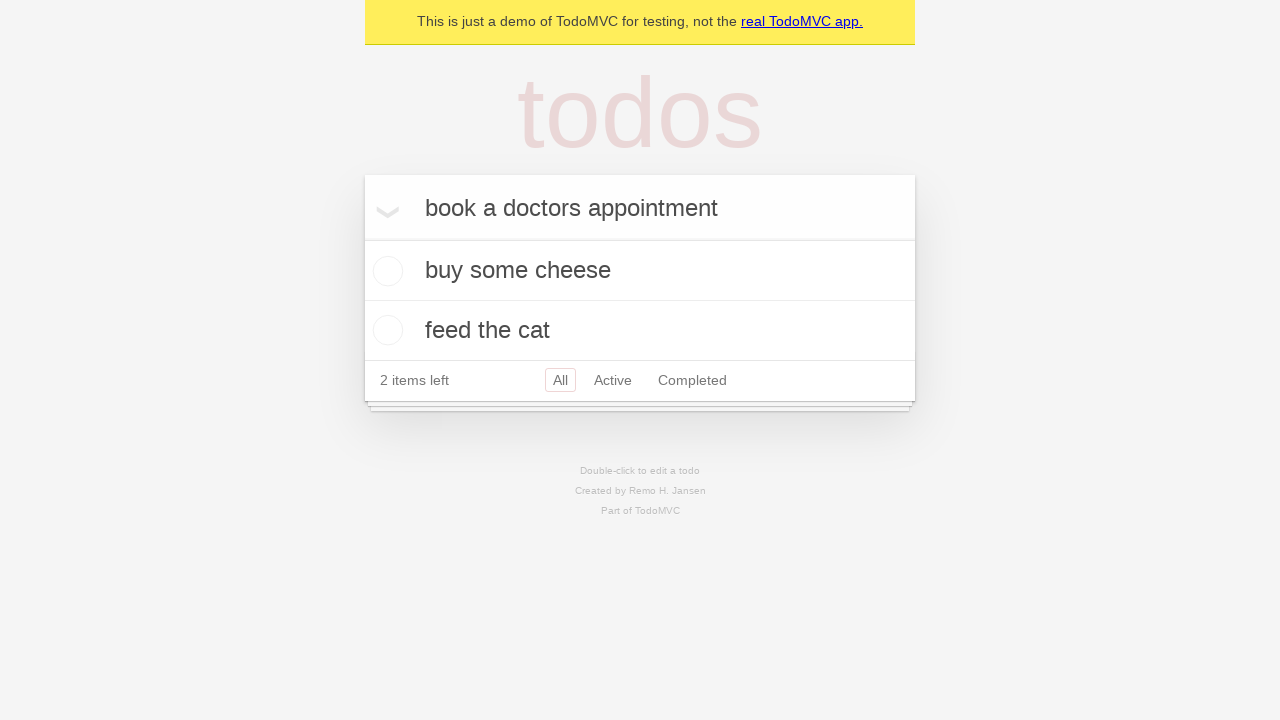

Pressed Enter to create todo 'book a doctors appointment' on internal:attr=[placeholder="What needs to be done?"i]
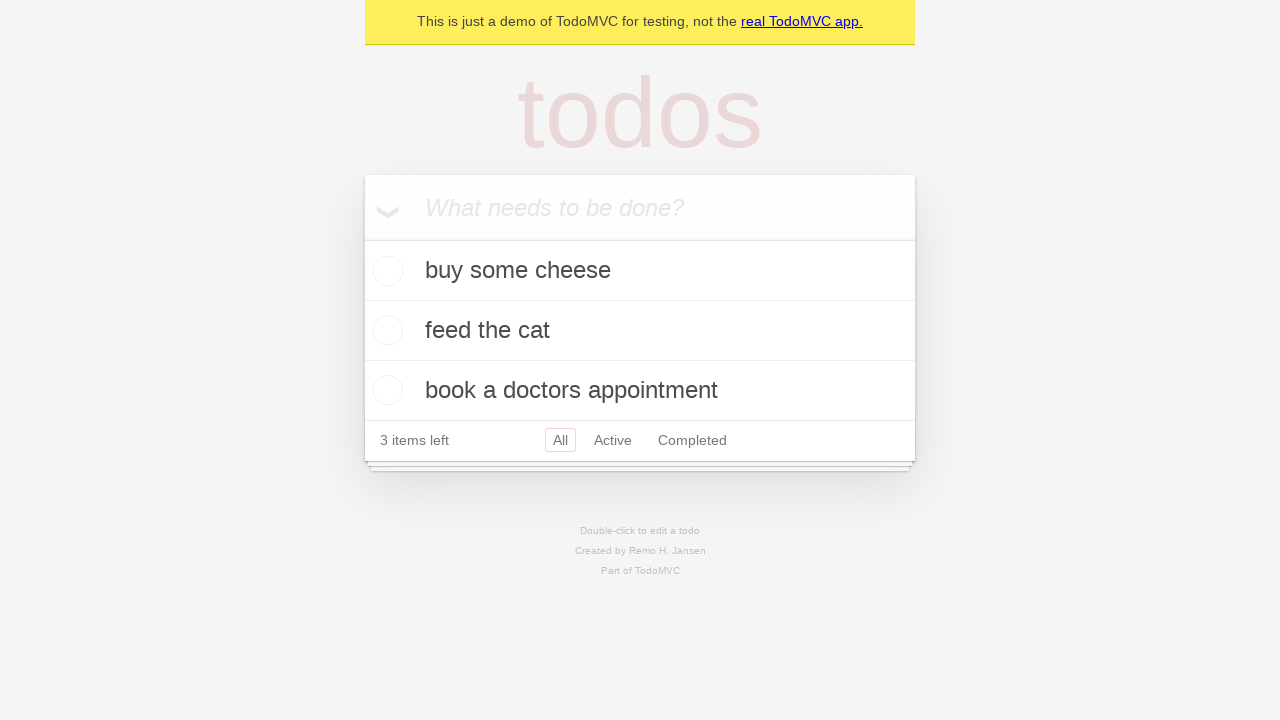

Waited for all 3 todos to be created
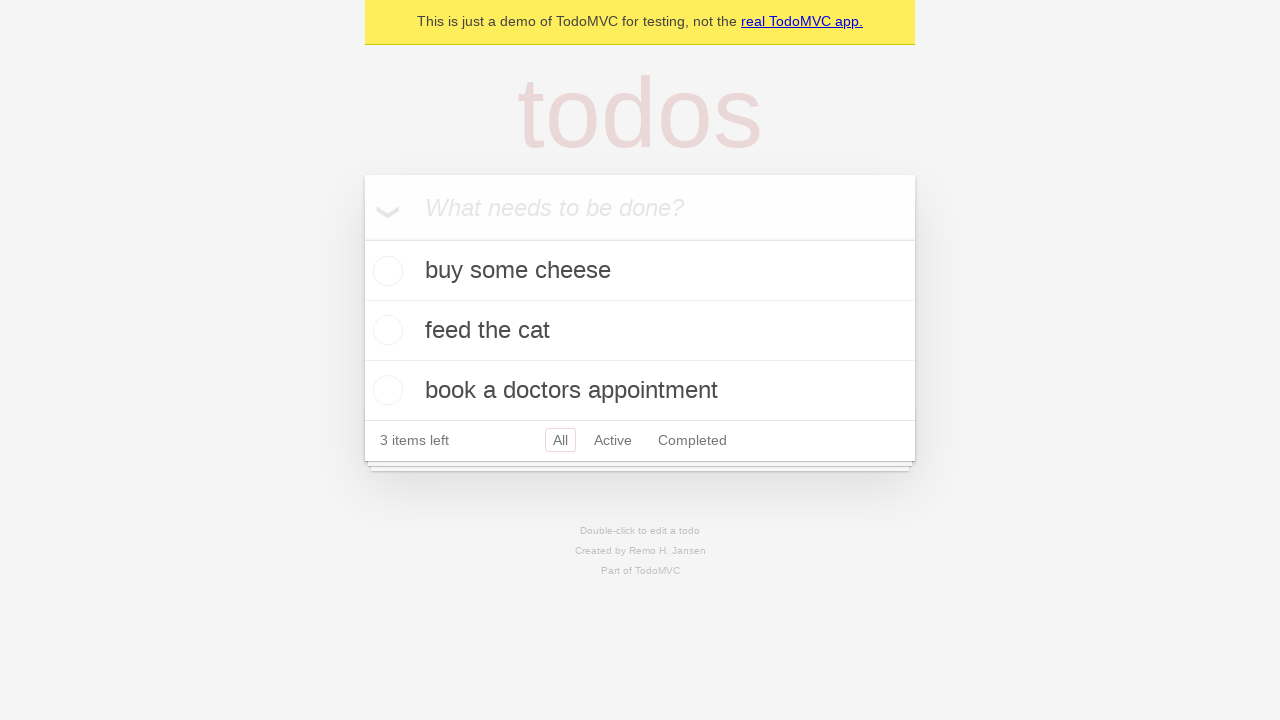

Clicked 'Mark all as complete' checkbox at (362, 238) on internal:label="Mark all as complete"i
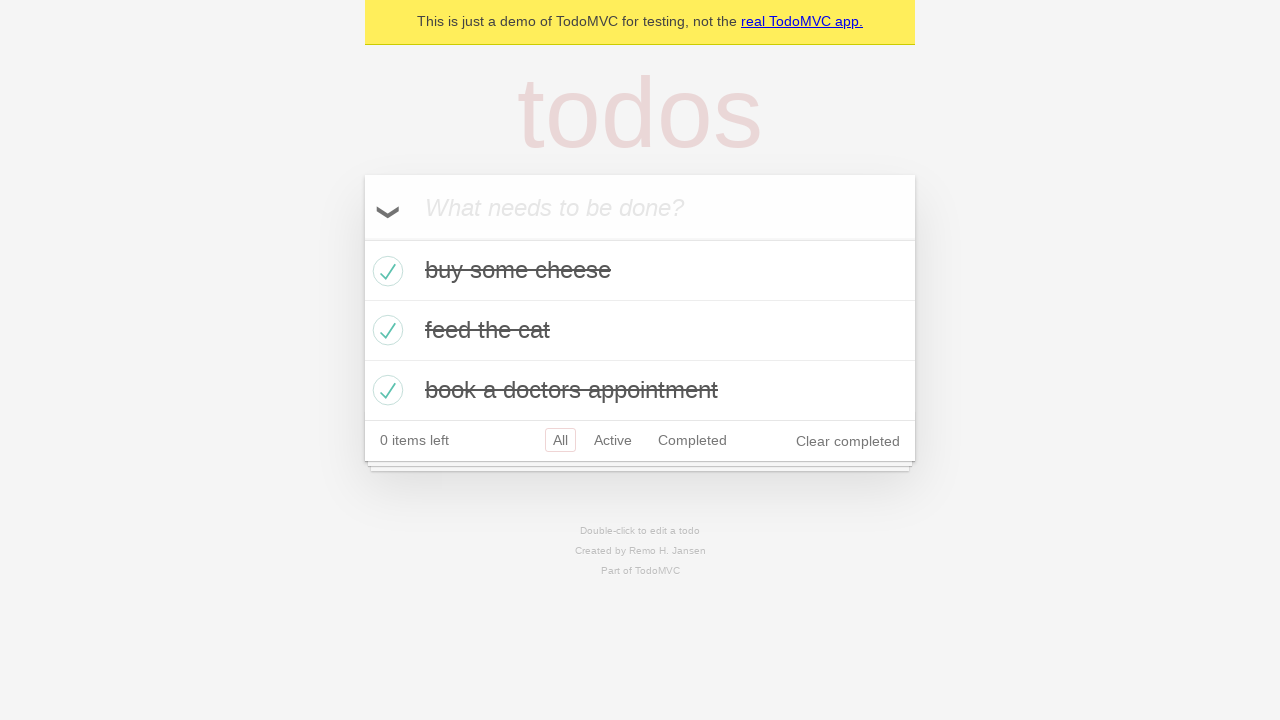

All todos marked as completed
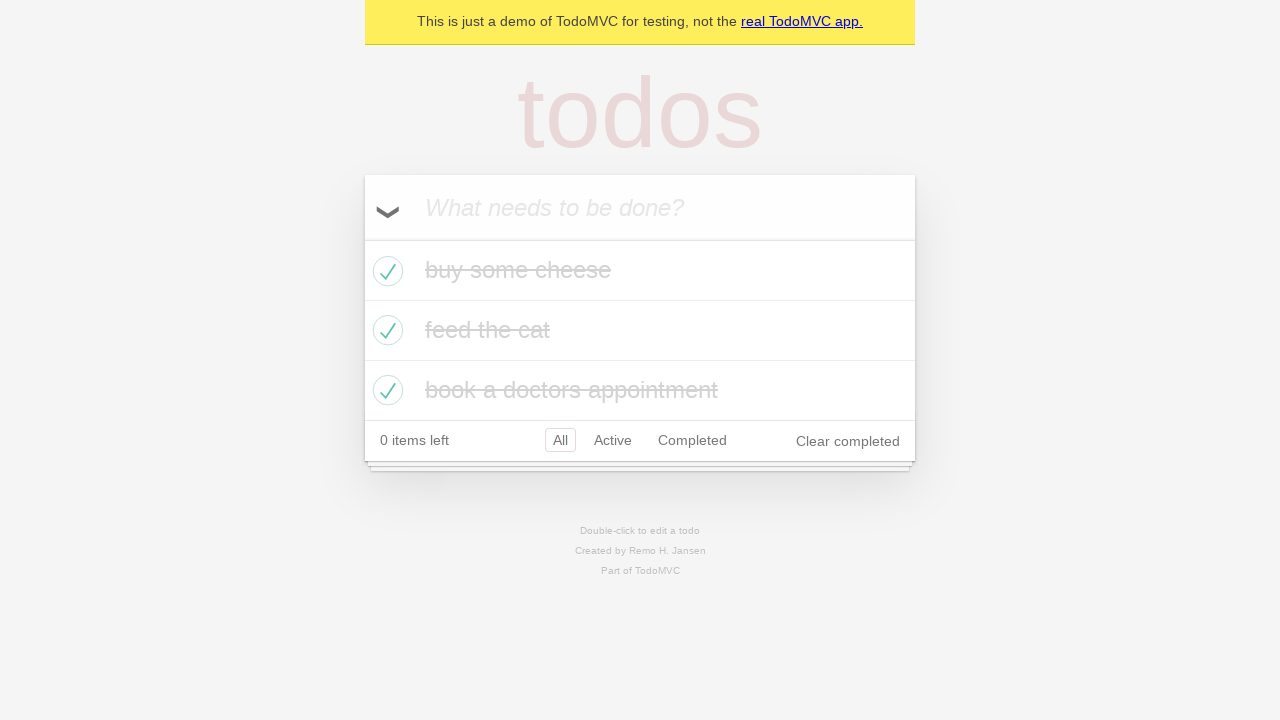

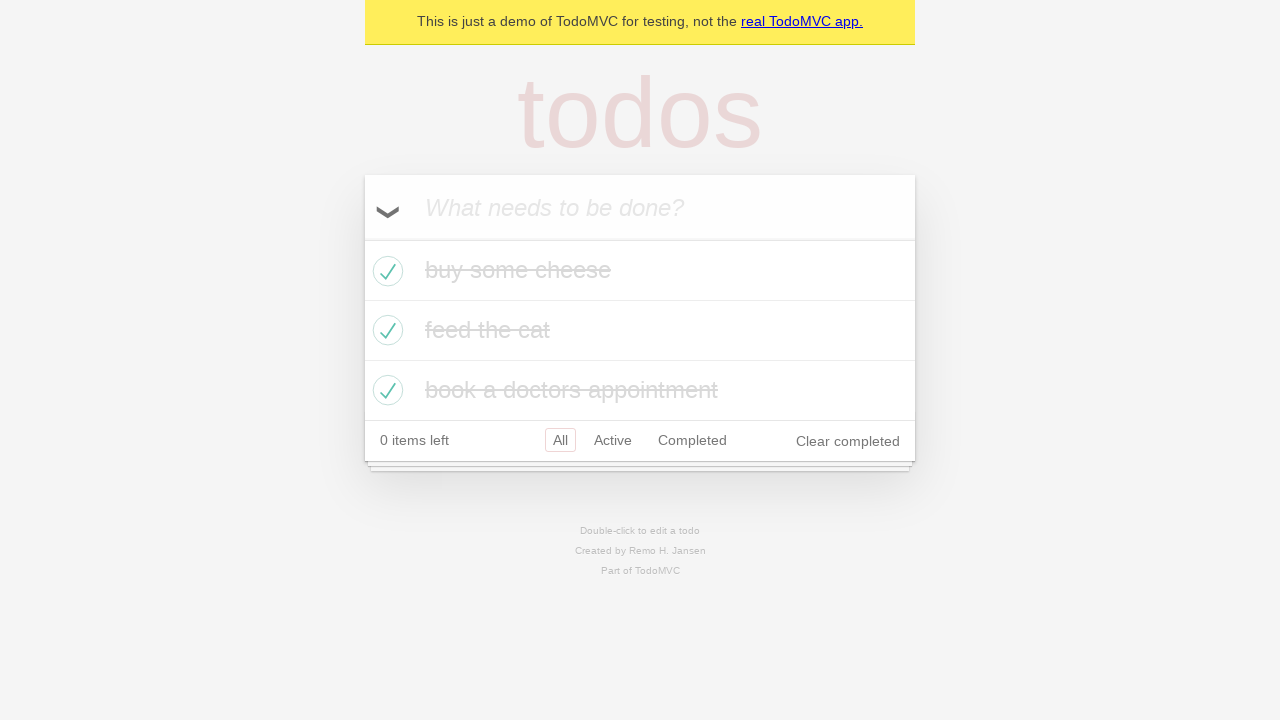